Tests JavaScript alert and confirm dialog handling by entering a name, triggering alert and confirm popups, and accepting/dismissing them respectively.

Starting URL: https://rahulshettyacademy.com/AutomationPractice/

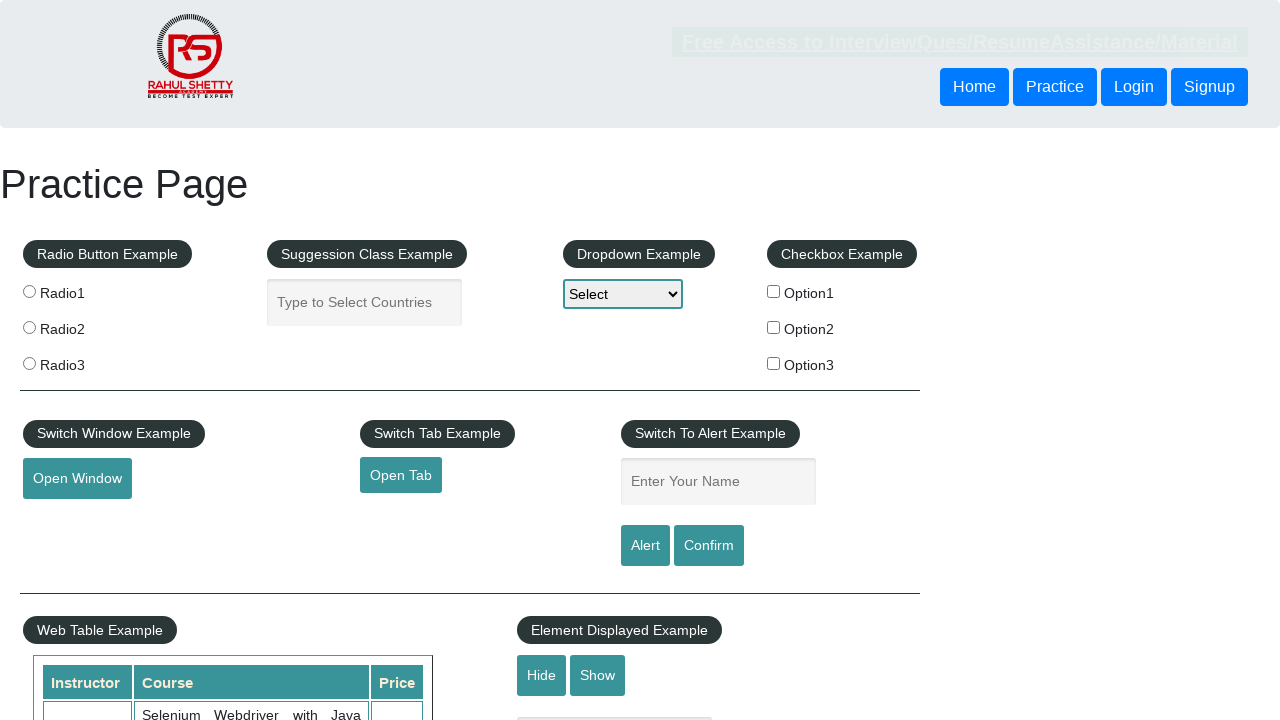

Filled name input field with 'Aditya' on #name
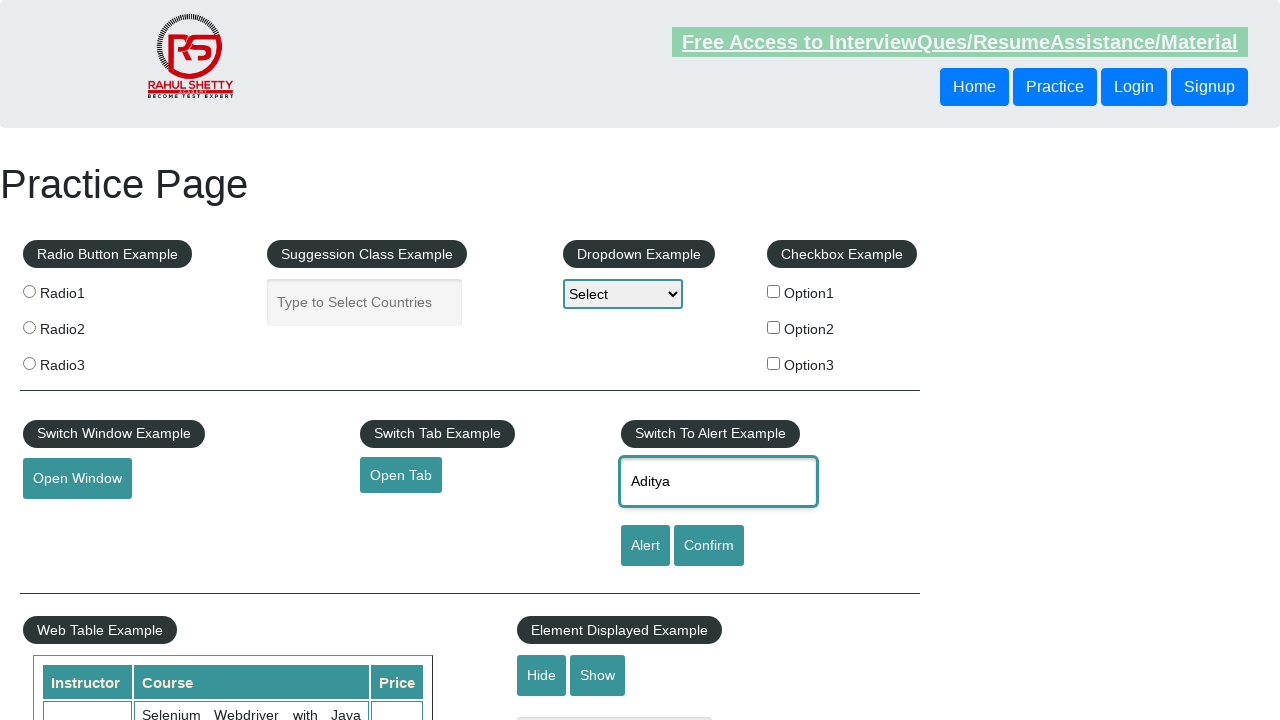

Clicked Alert button to trigger alert popup at (645, 546) on #alertbtn
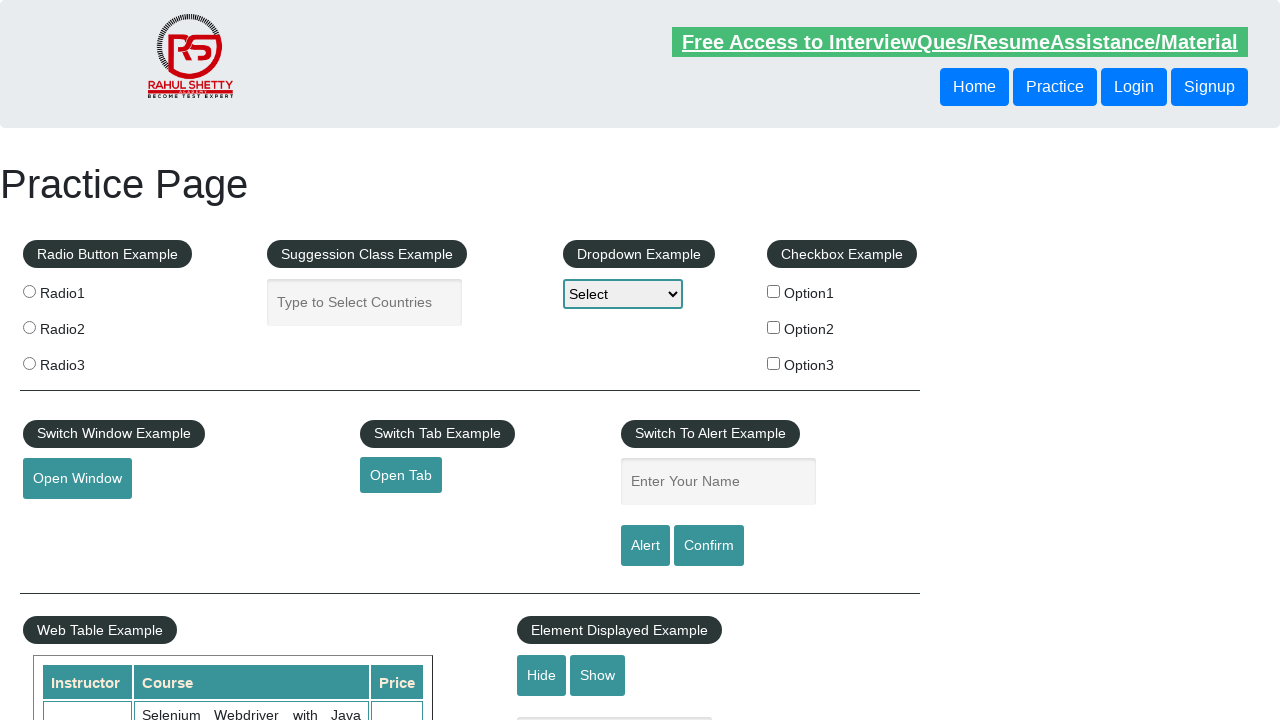

Set up dialog handler to accept alert popup
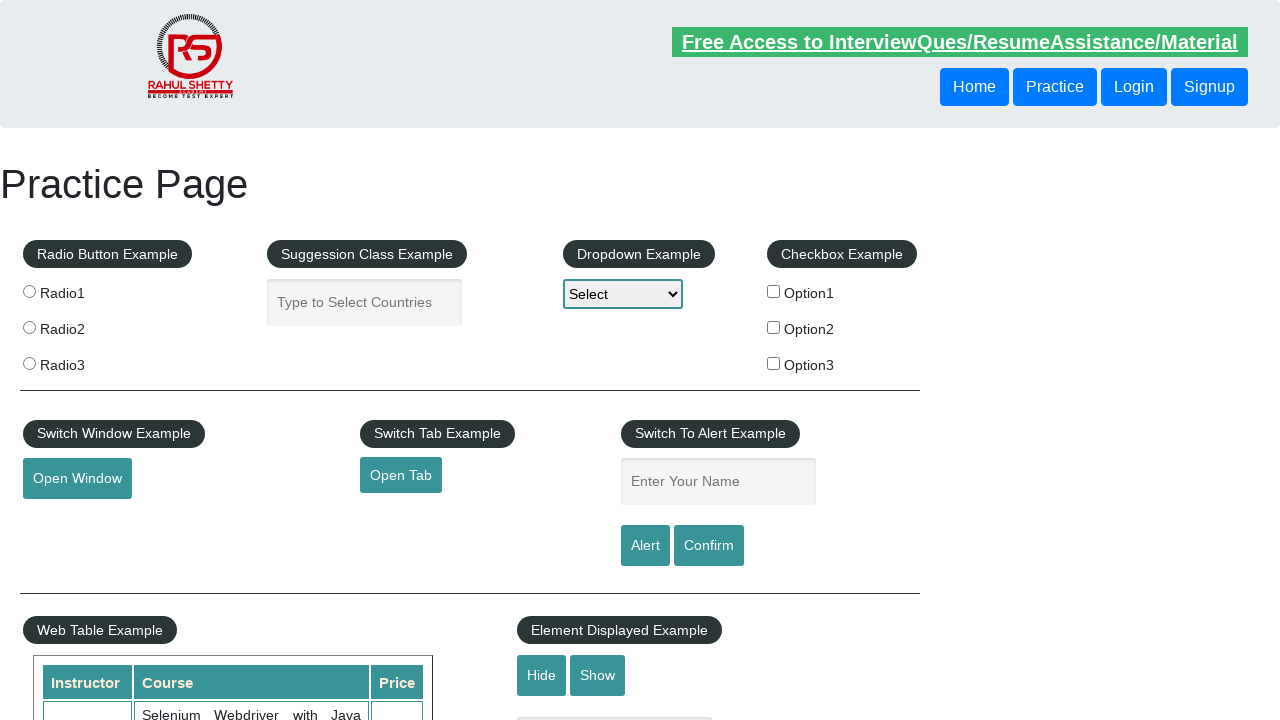

Waited 1 second for alert dialog to be processed
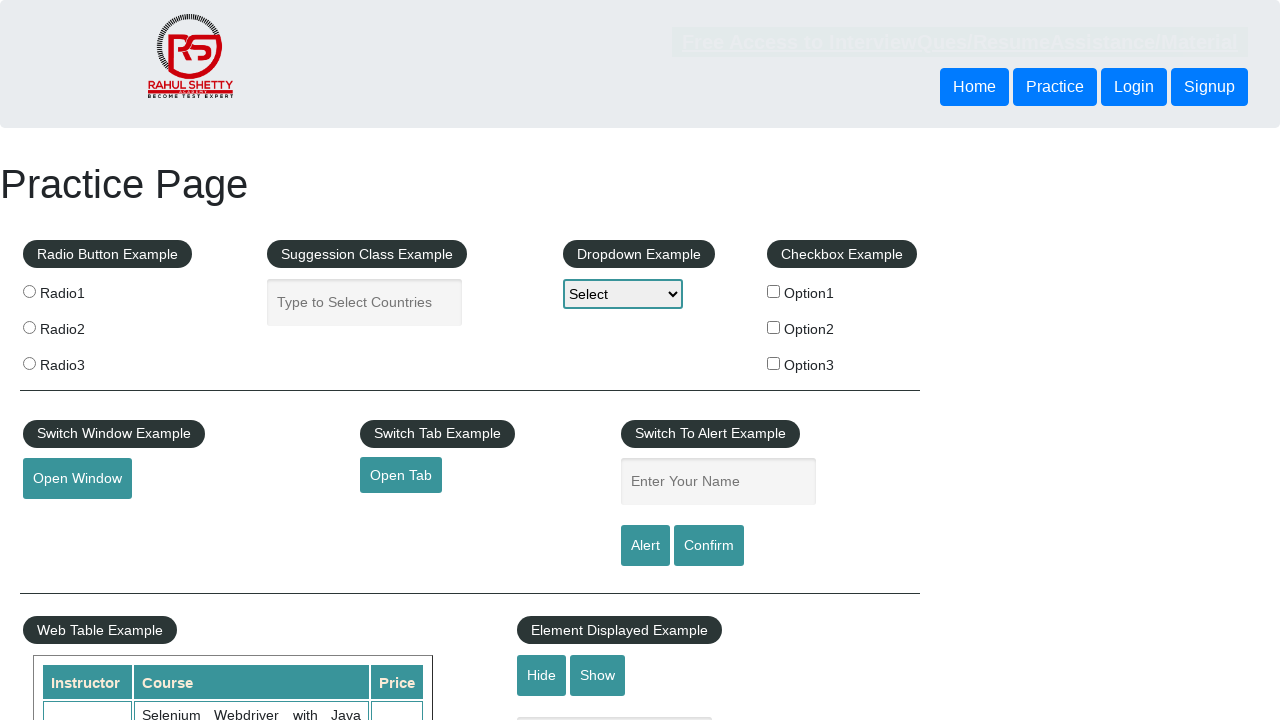

Set up dialog handler to dismiss confirm popup
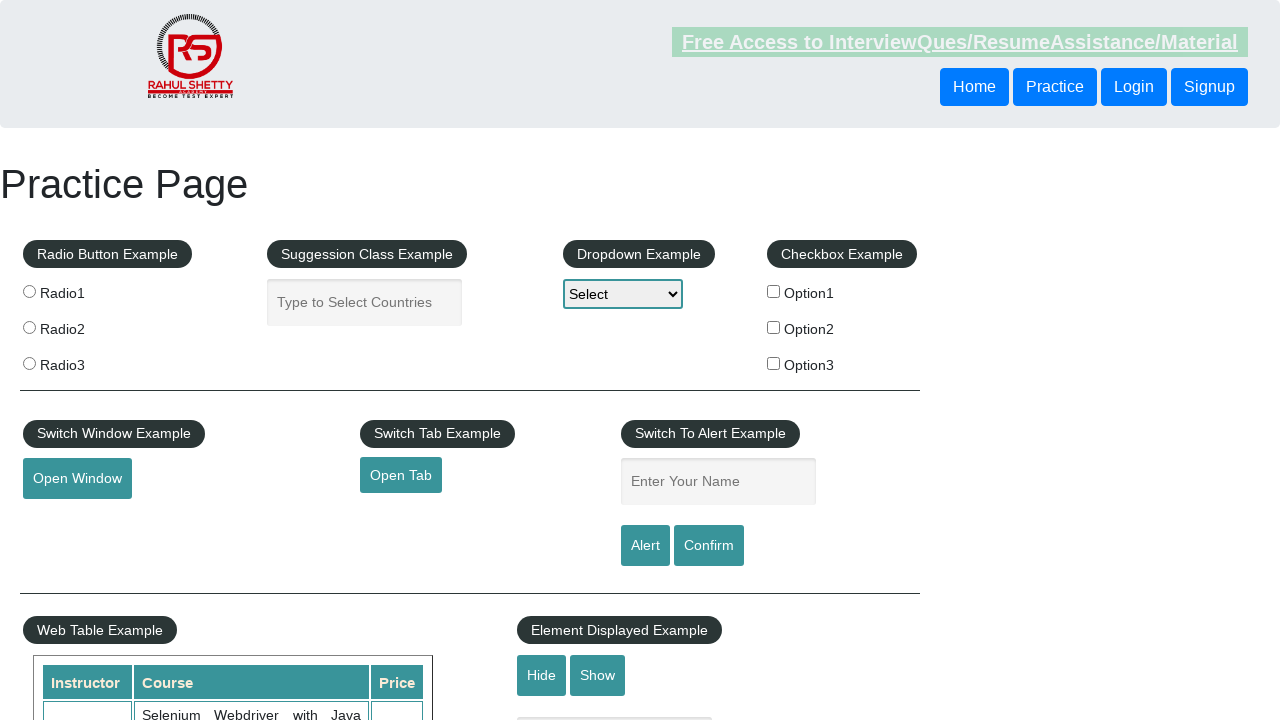

Filled name input field again with 'Aditya' for confirm test on #name
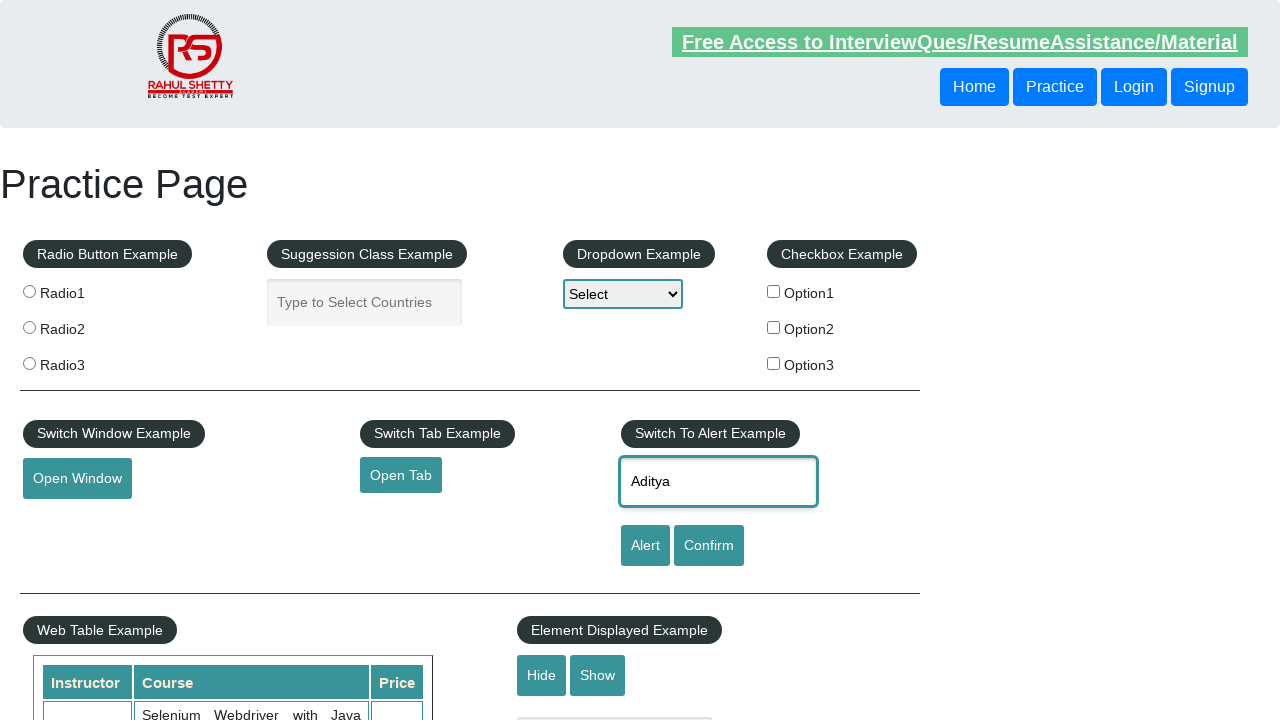

Clicked Confirm button to trigger confirm popup at (709, 546) on #confirmbtn
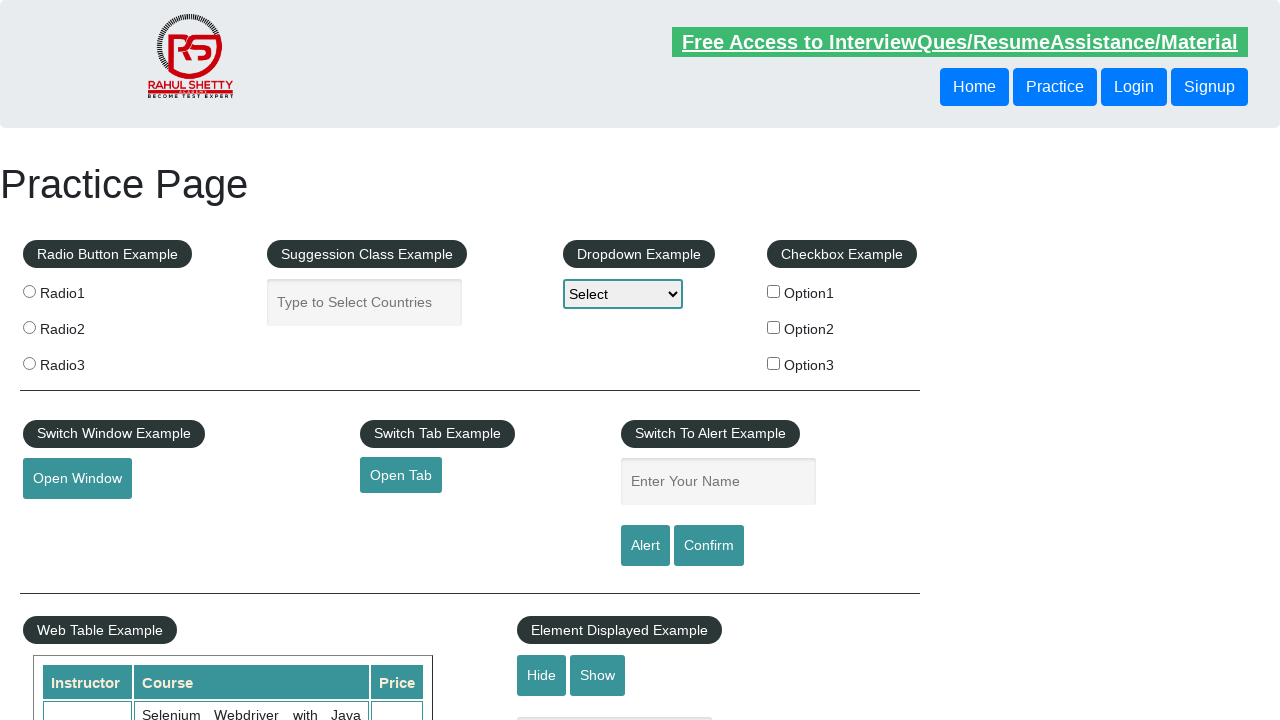

Waited 1 second for confirm dialog to be processed
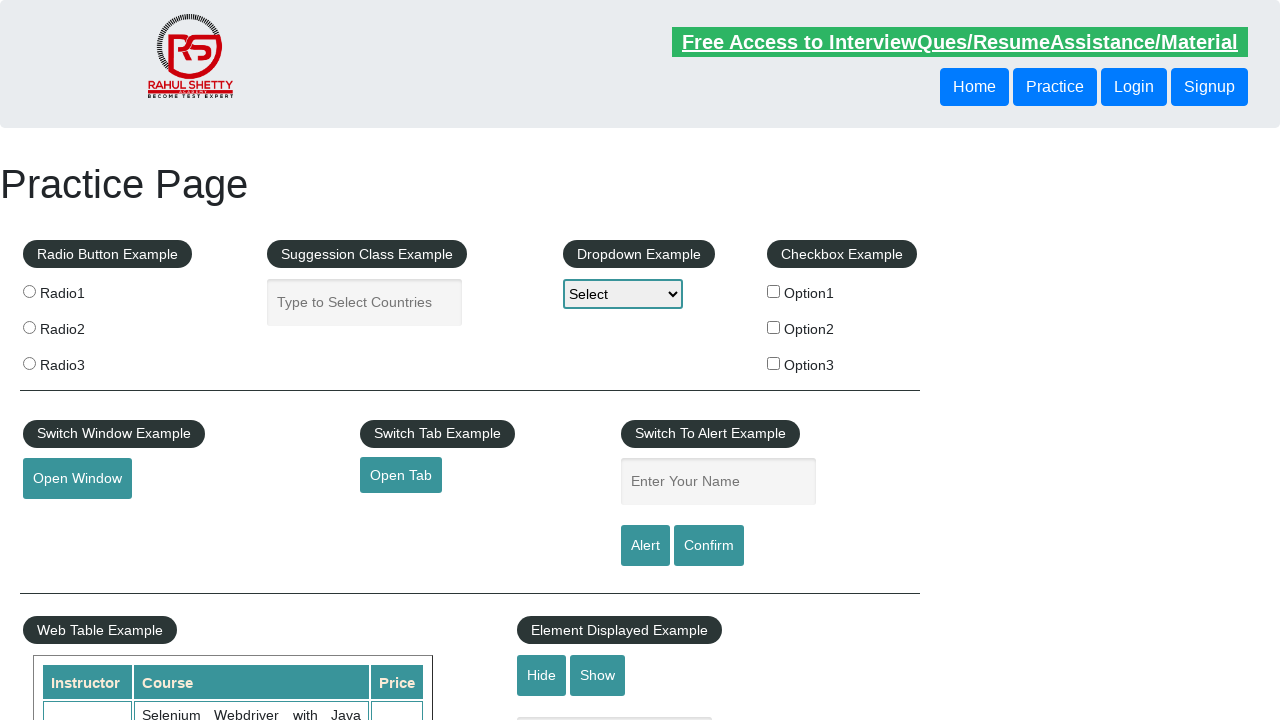

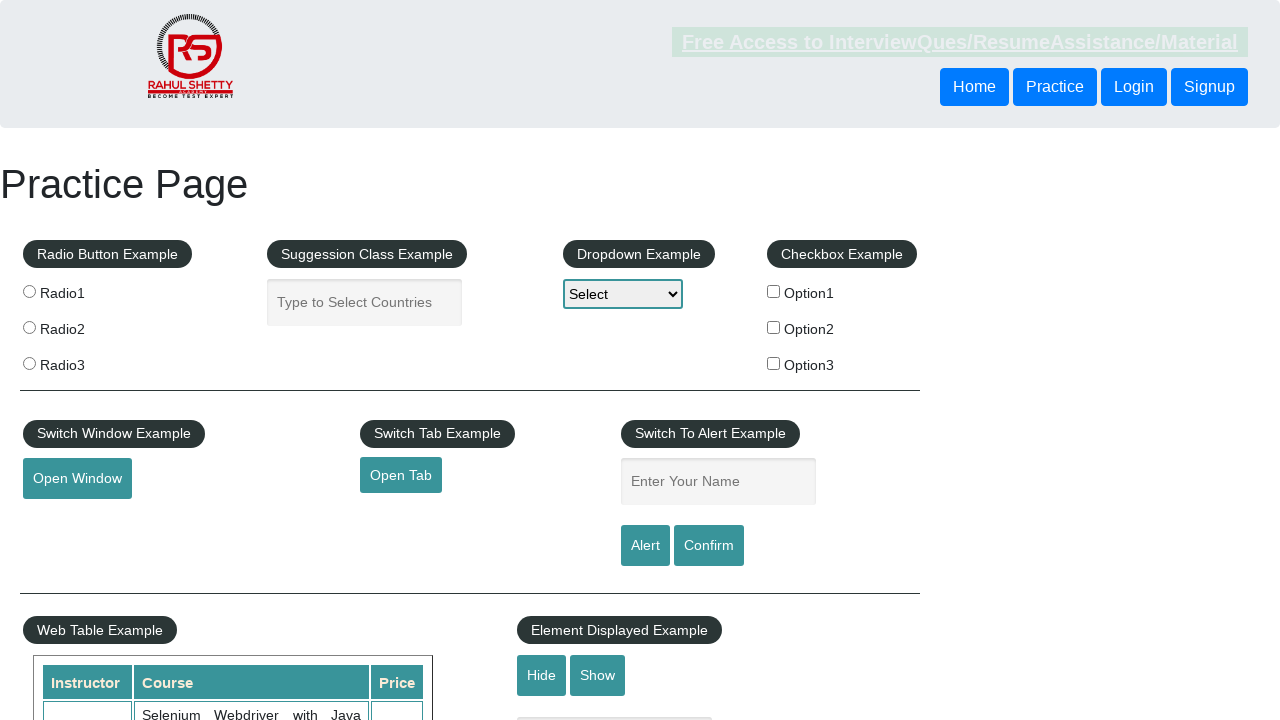